Tests checkbox functionality by clicking three checkboxes and verifying their state changes from unchecked to checked

Starting URL: https://rahulshettyacademy.com/AutomationPractice/

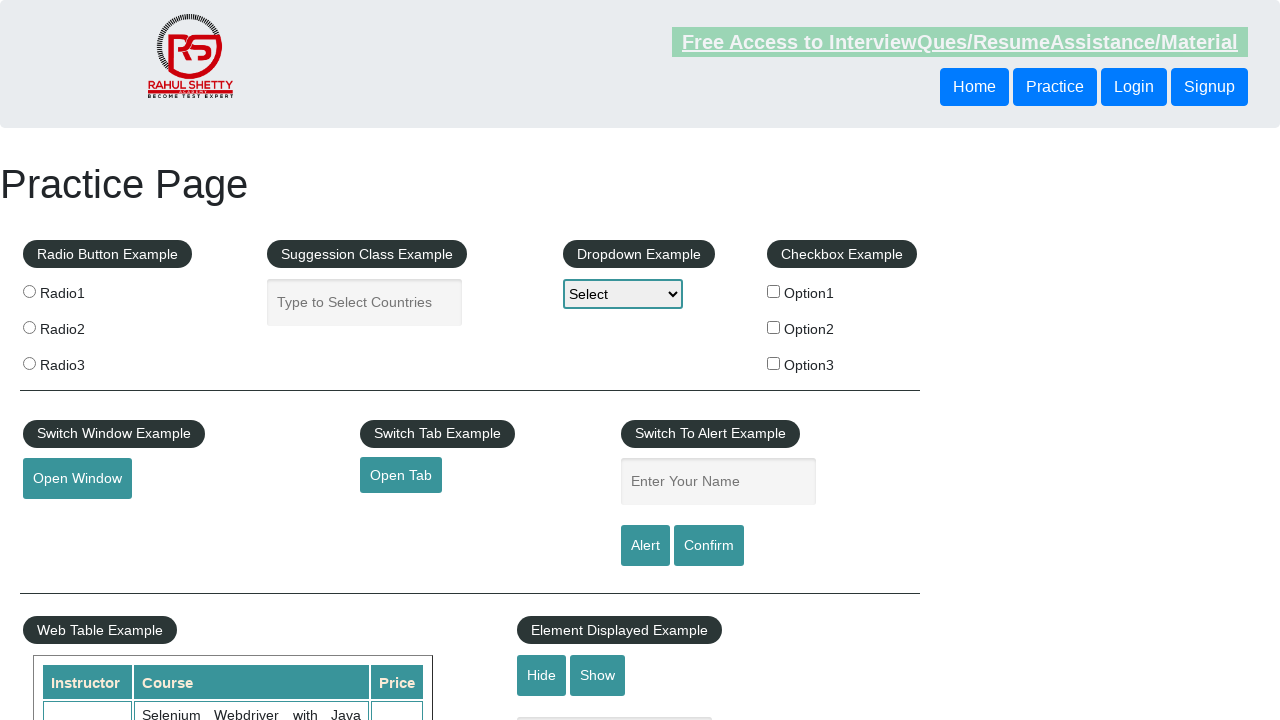

Verified first checkbox is unchecked
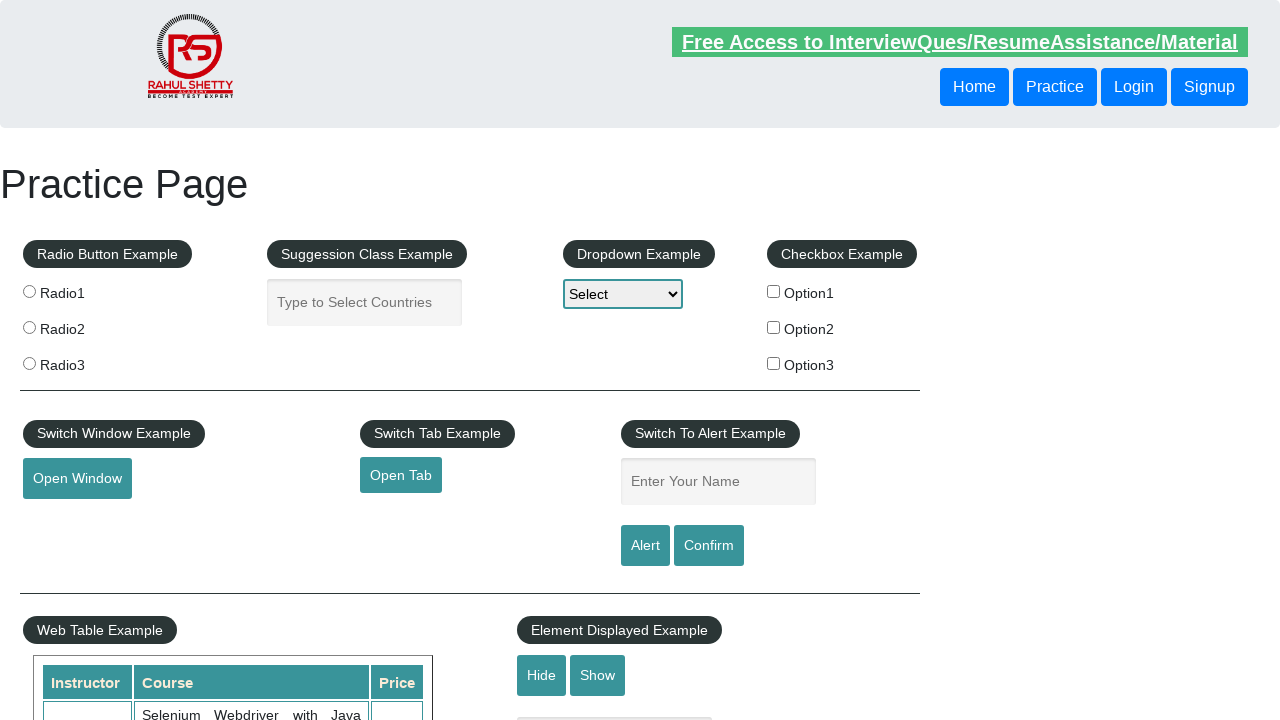

Clicked first checkbox at (774, 291) on #checkBoxOption1
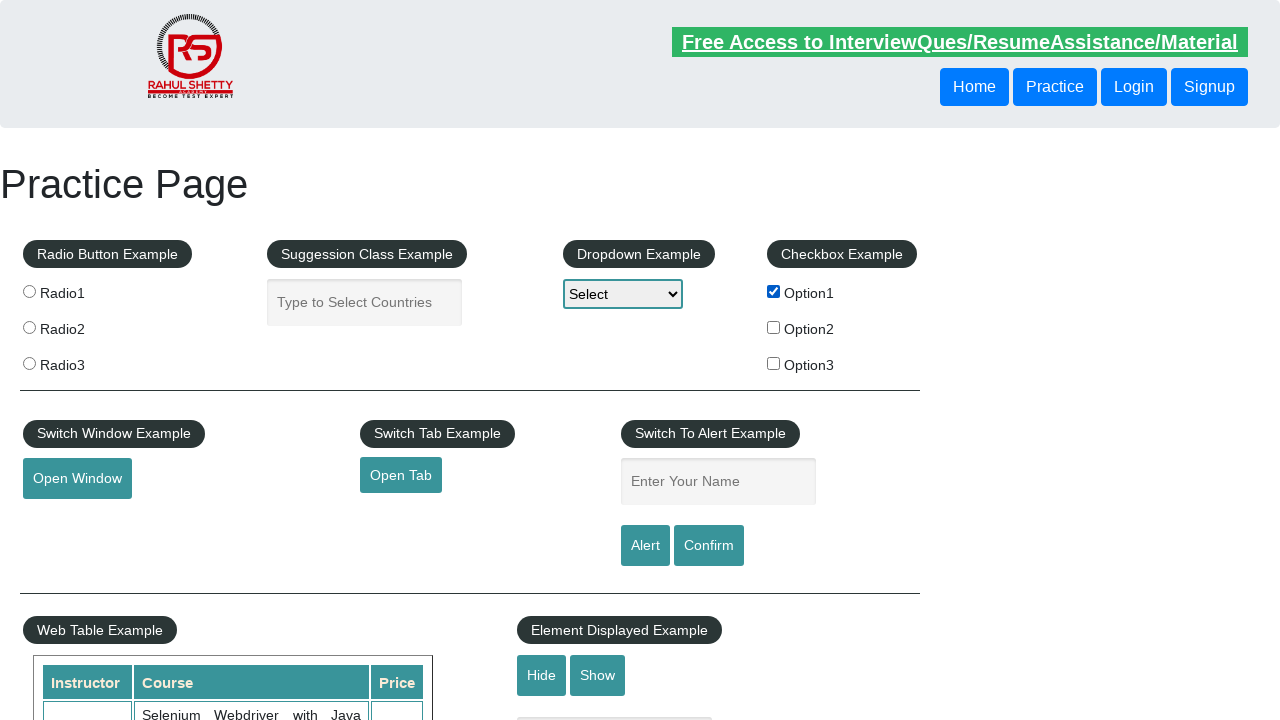

Verified first checkbox is now checked
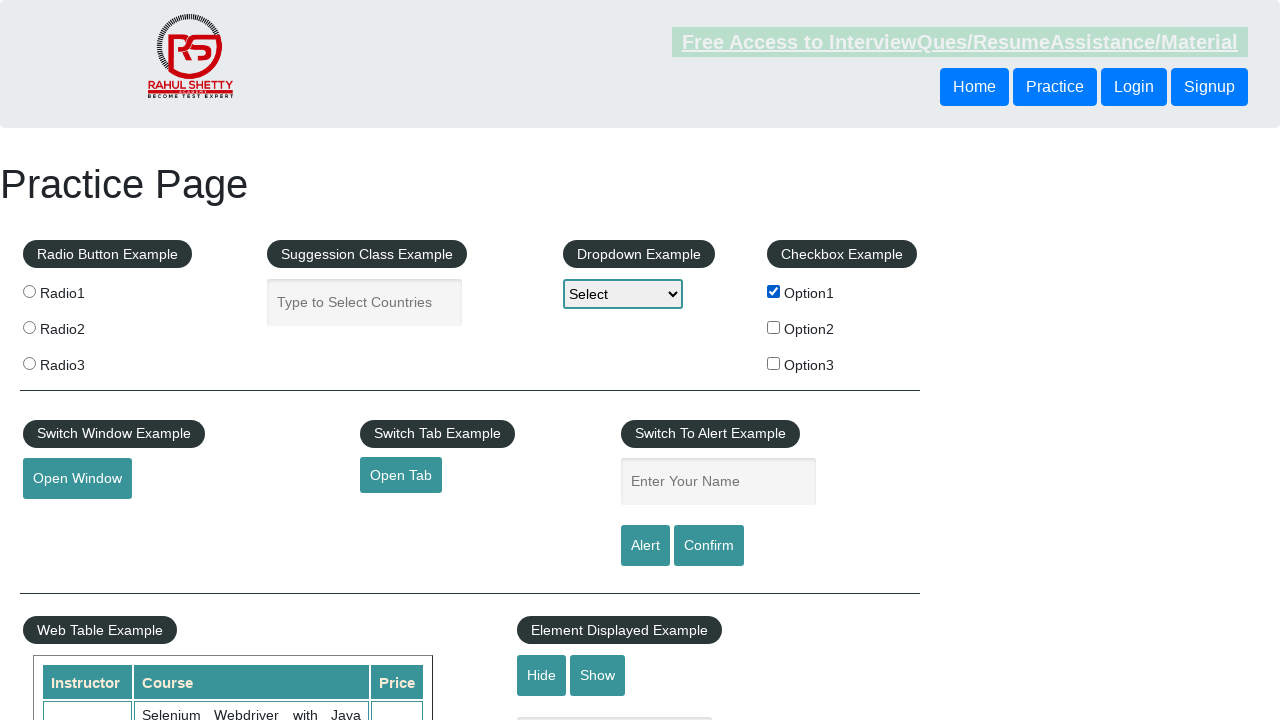

Verified second checkbox is unchecked
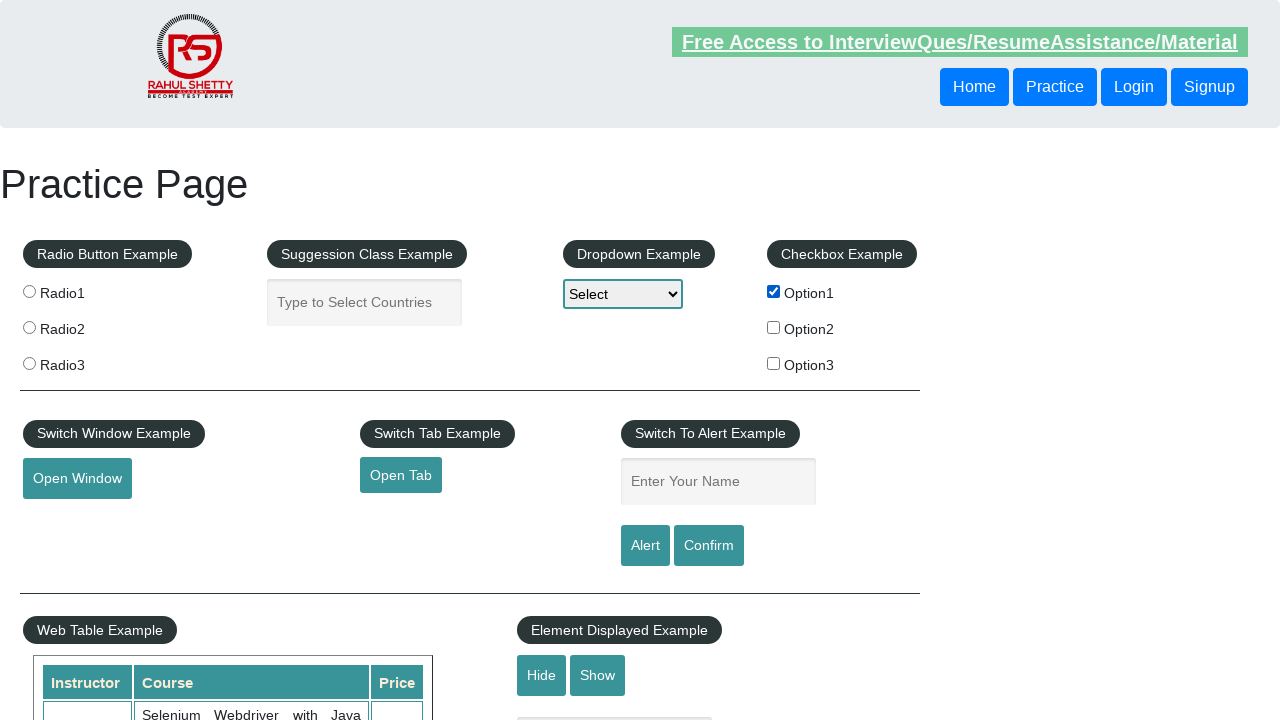

Clicked second checkbox at (774, 327) on #checkBoxOption2
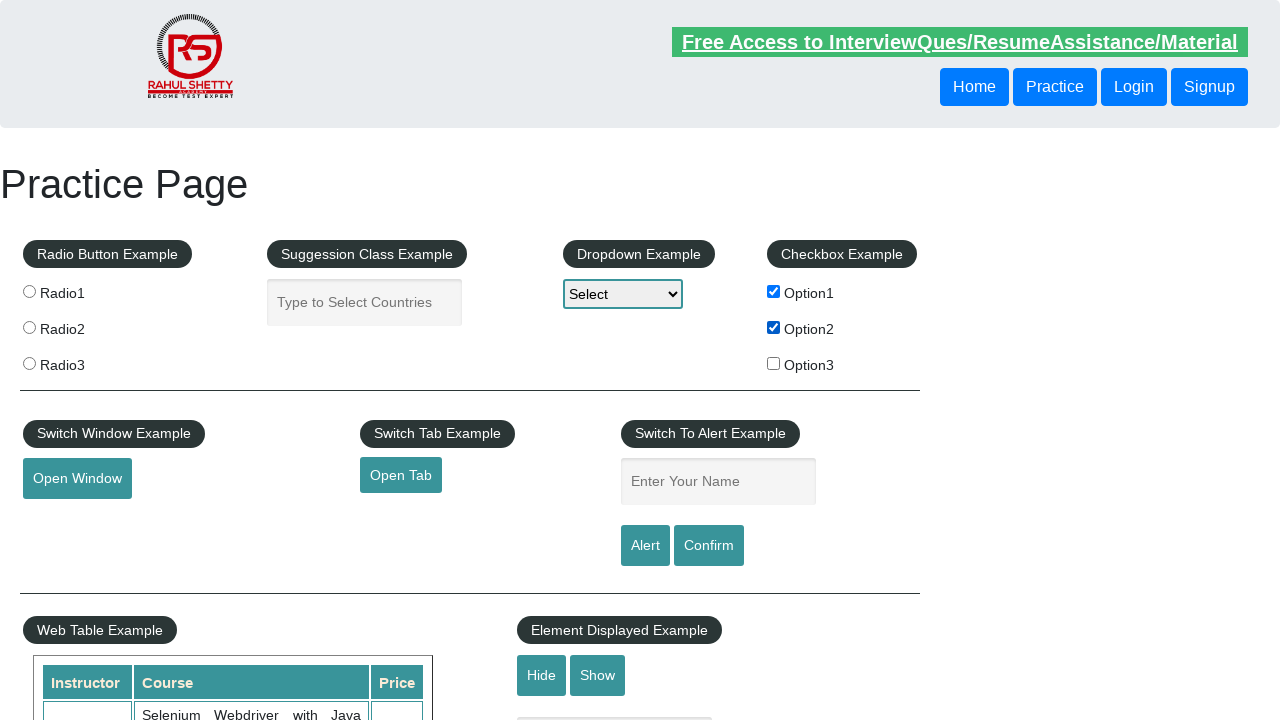

Verified second checkbox is now checked
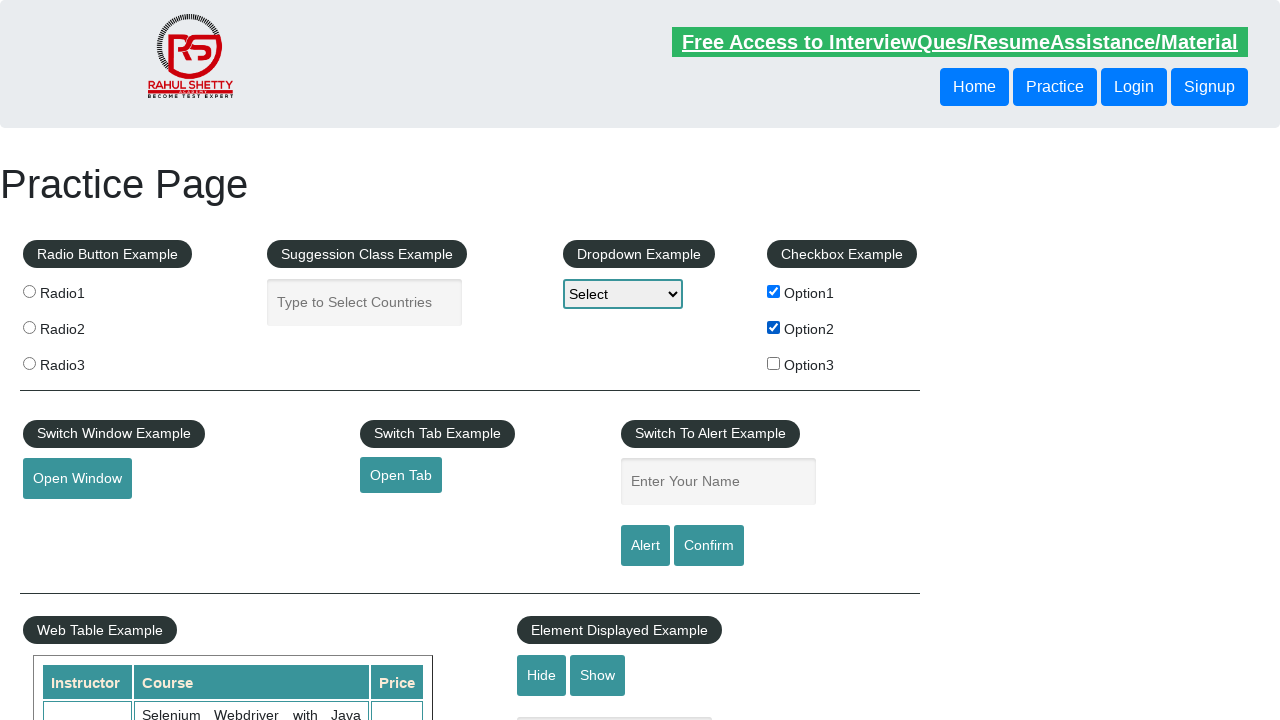

Verified third checkbox is unchecked
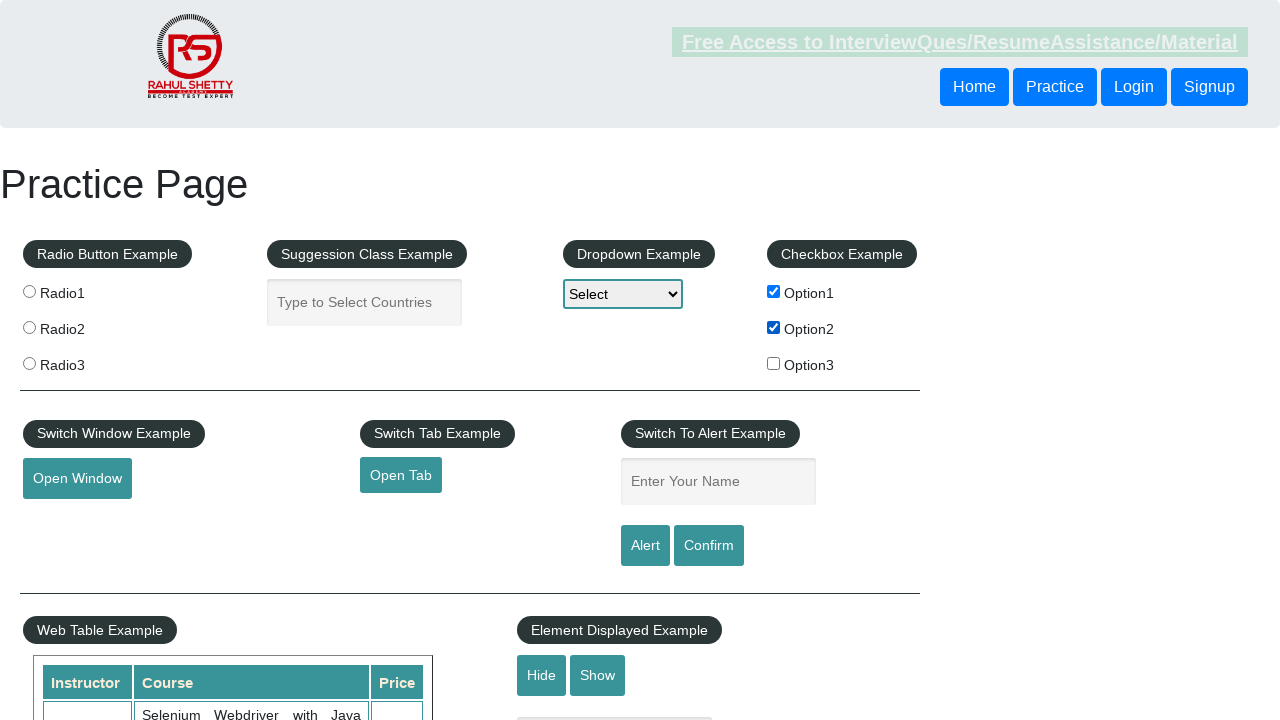

Clicked third checkbox at (774, 363) on #checkBoxOption3
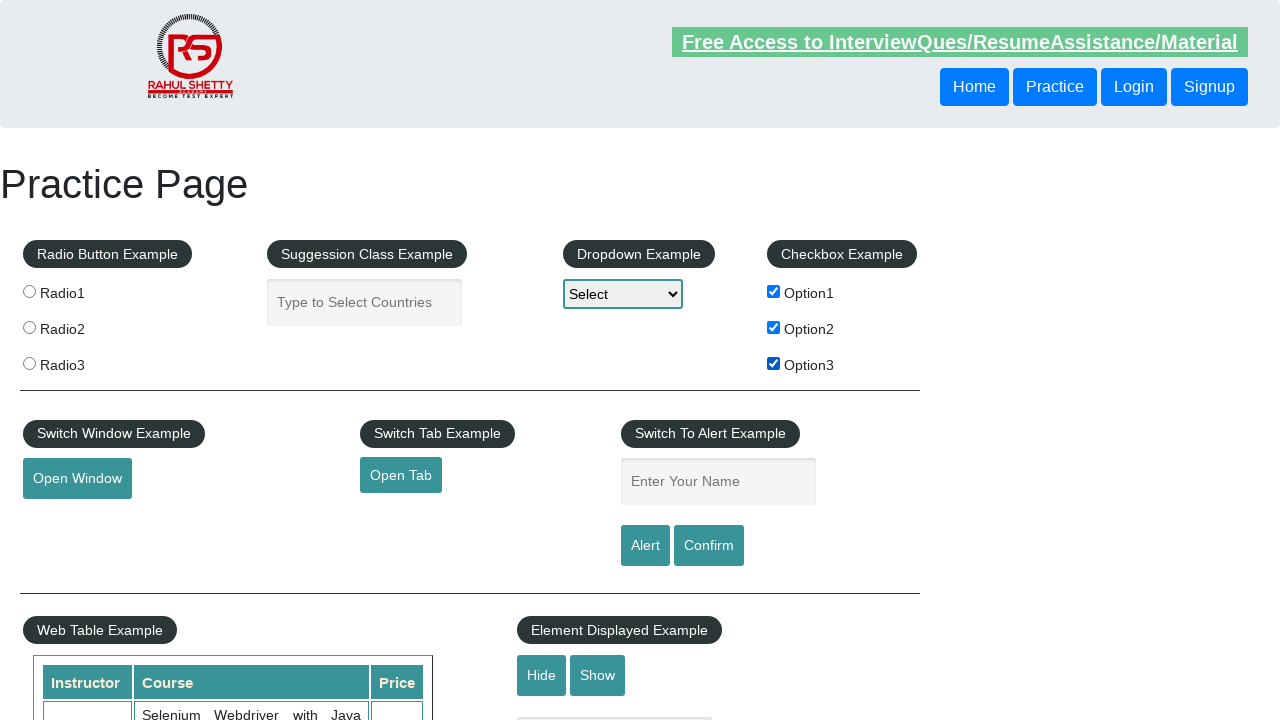

Verified third checkbox is now checked
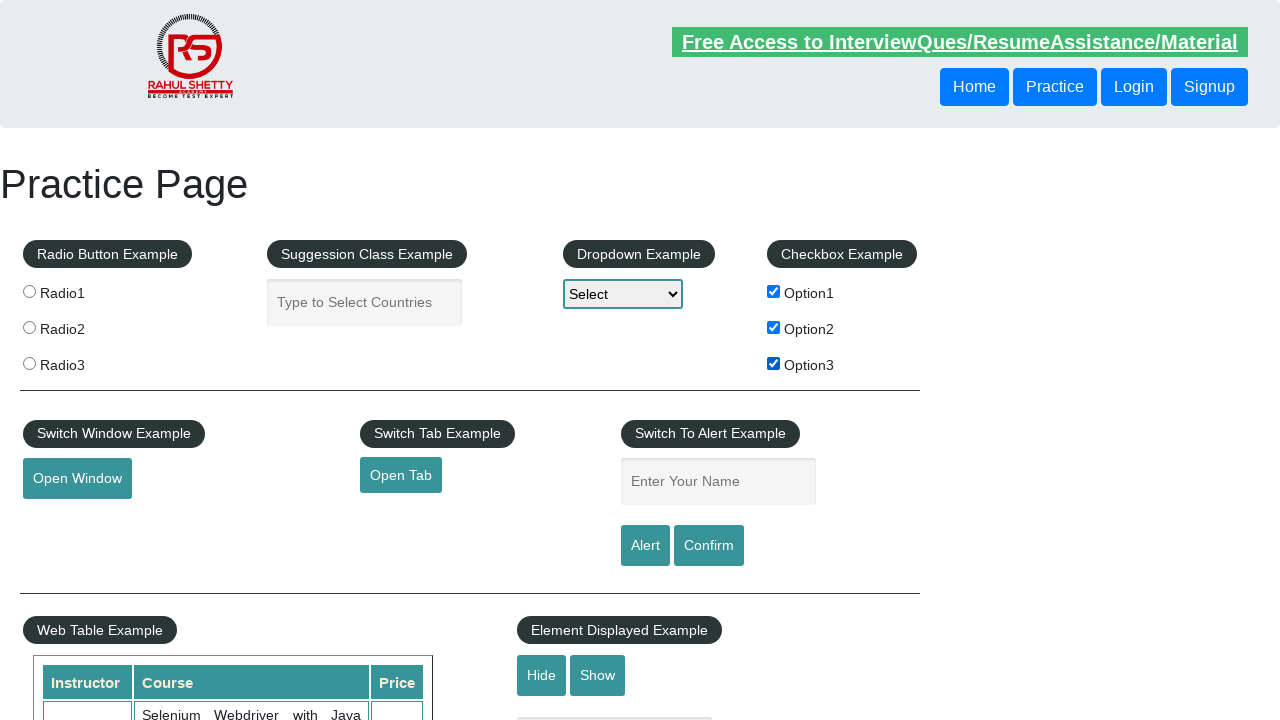

Verified total number of checkboxes is 3
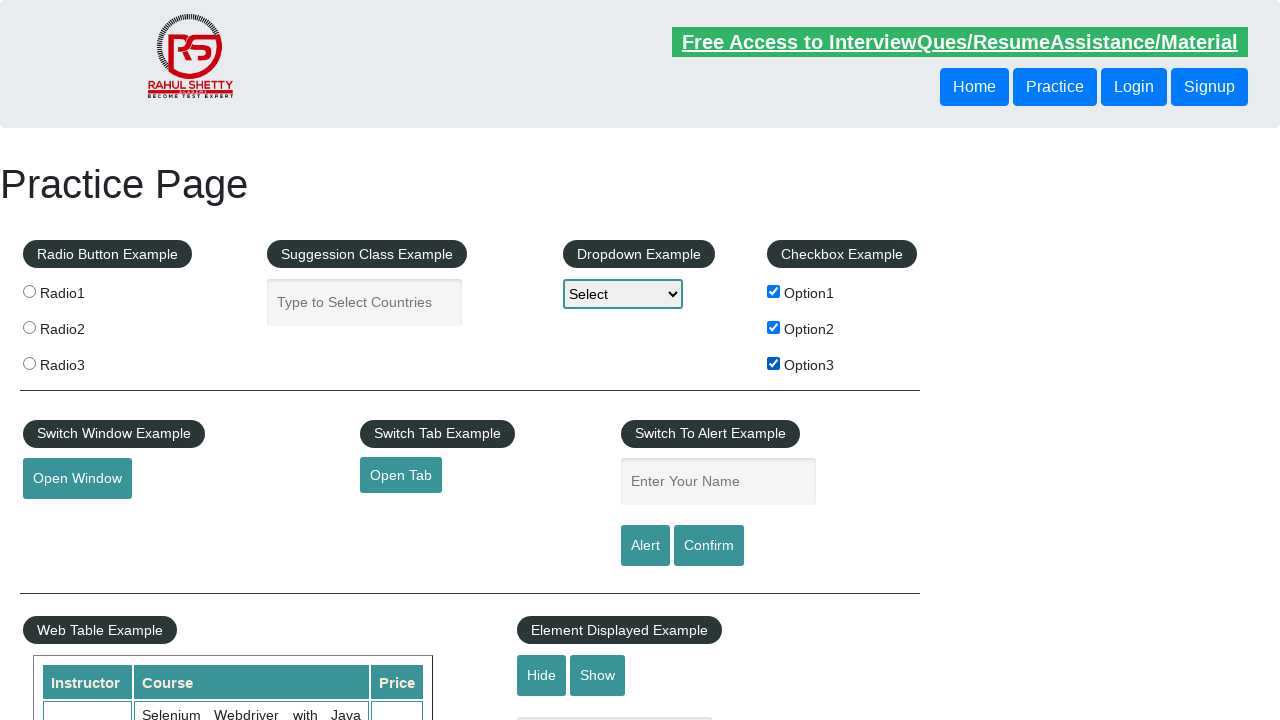

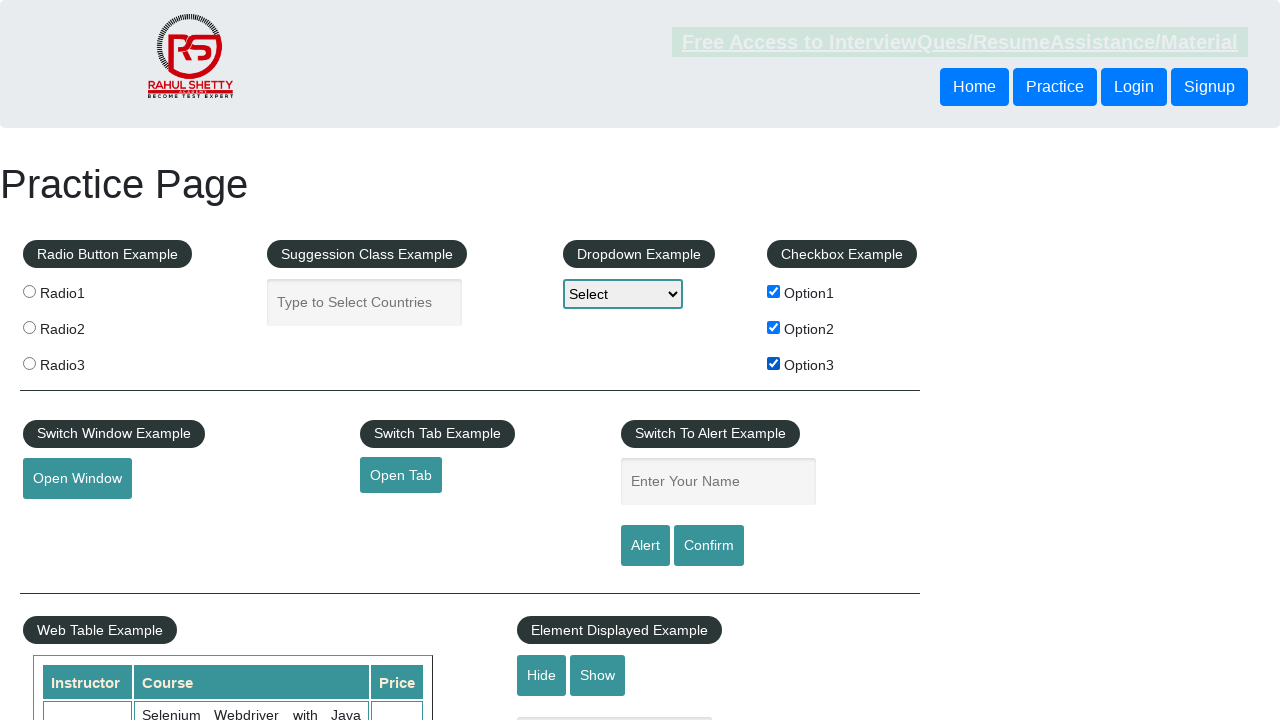